Navigates to Hacker News homepage and clicks the 'new' link to access the newest submissions page, then verifies the URL has changed.

Starting URL: https://news.ycombinator.com

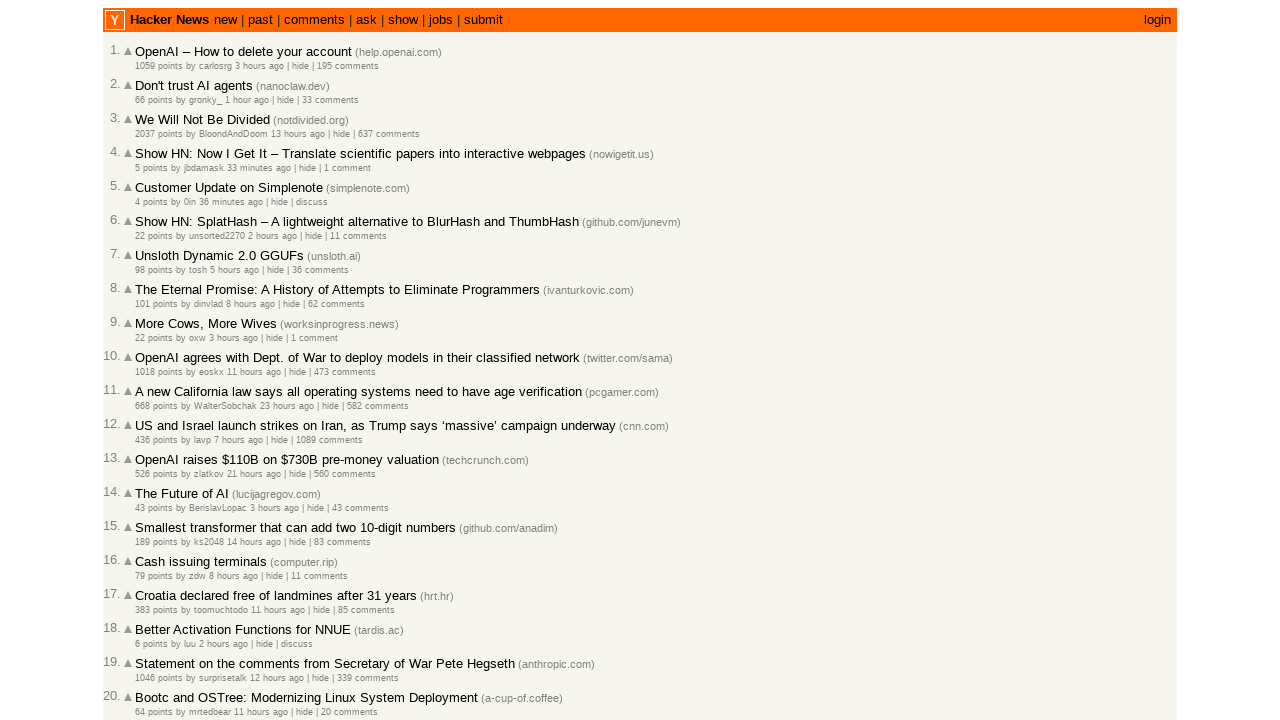

Clicked the 'new' link to navigate to newest submissions at (225, 20) on a[href='newest']
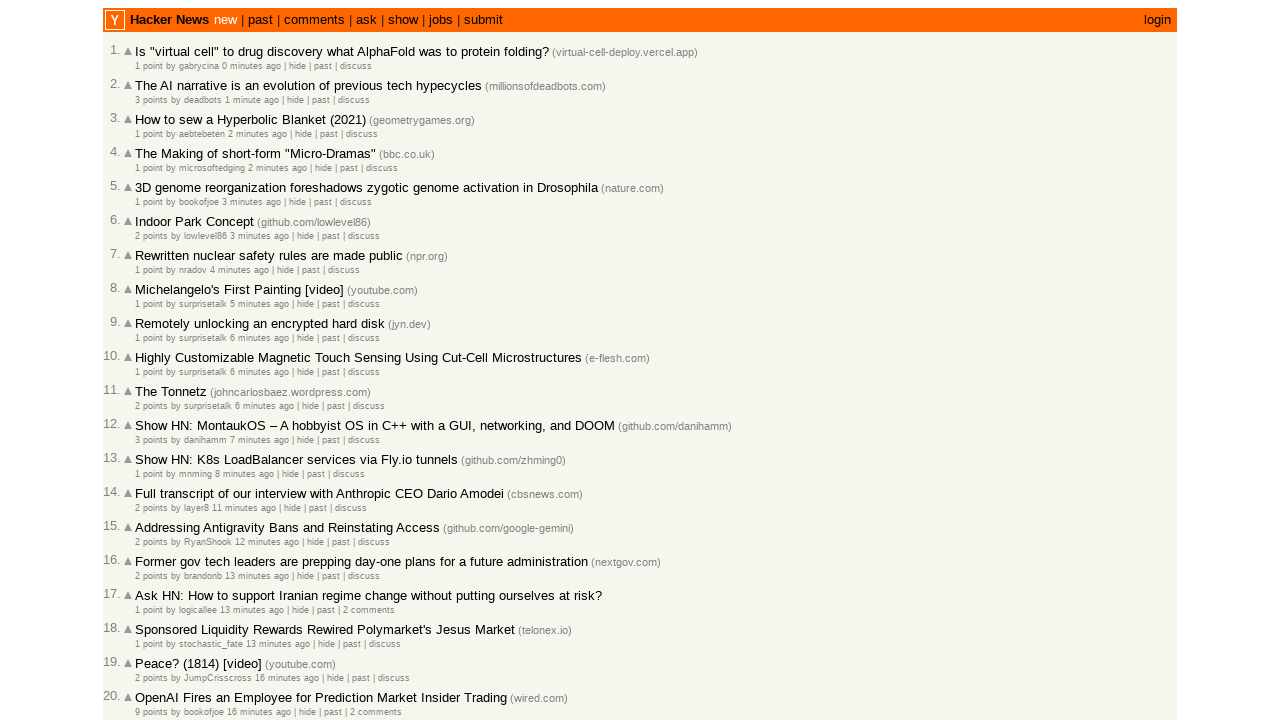

Verified URL changed to newest submissions page
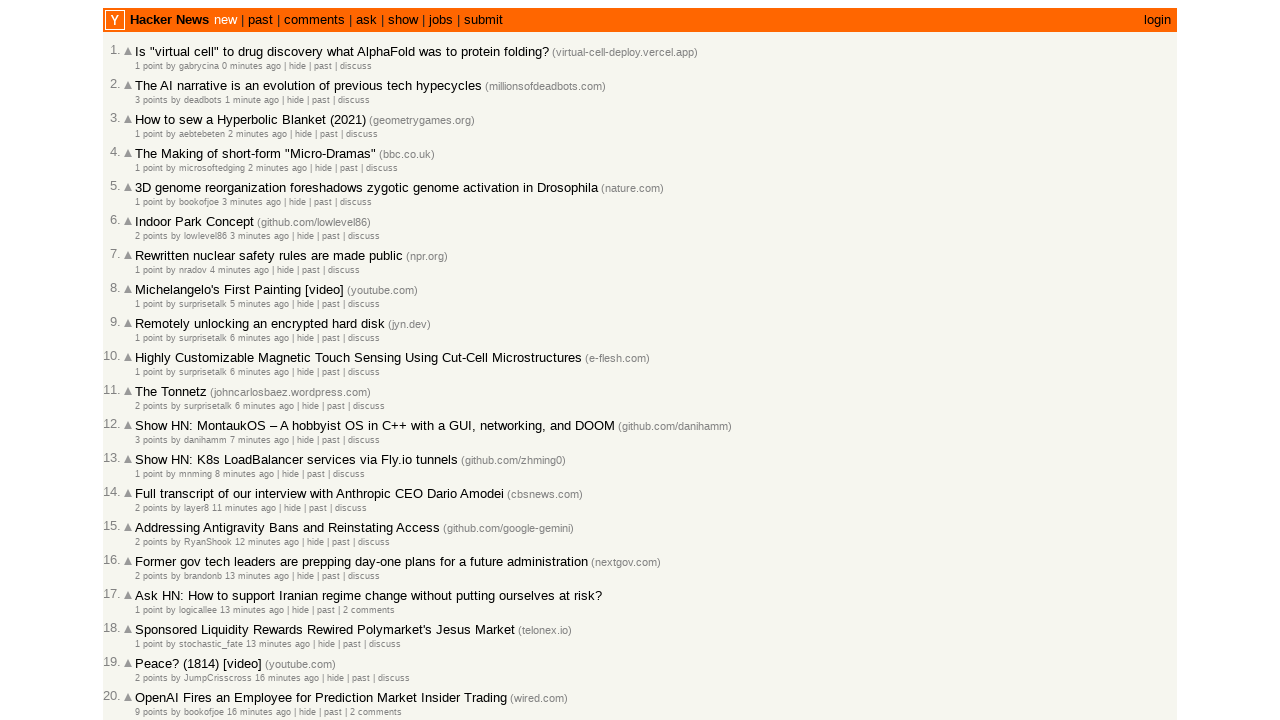

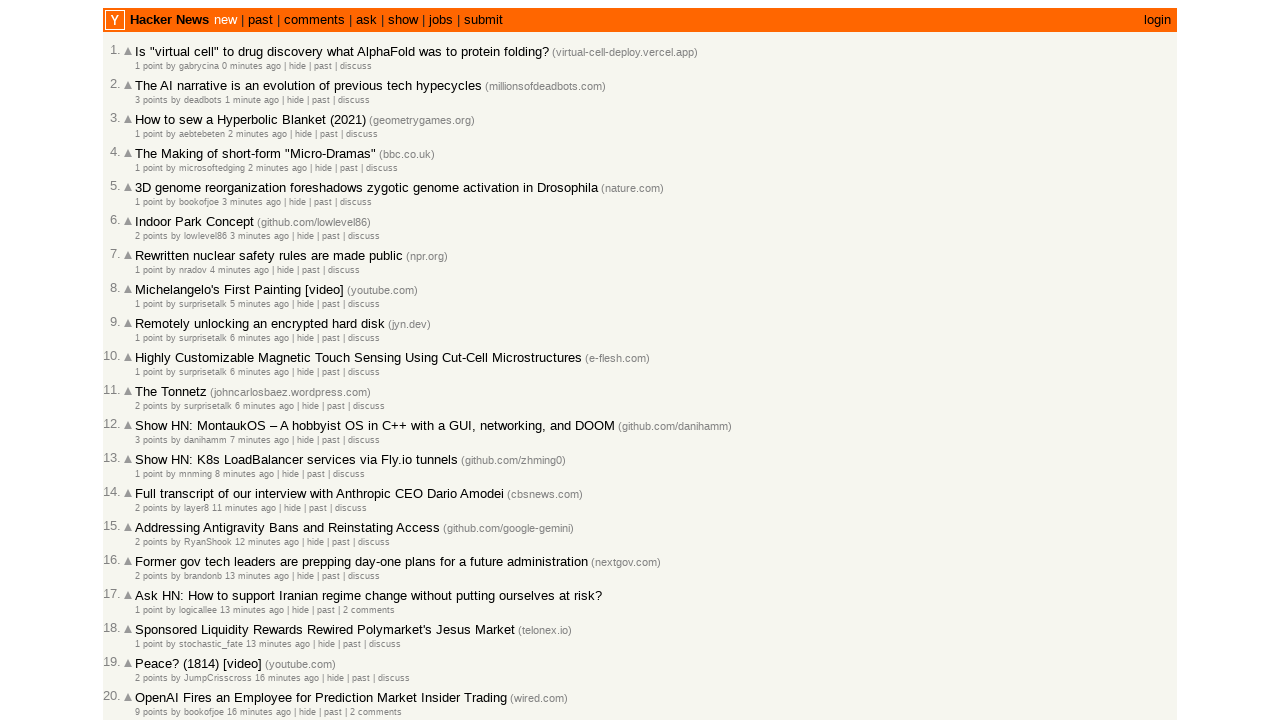